Tests browser navigation capabilities by visiting YouTube, then navigating to testotomasyonu.com, using back/forward navigation, and verifying page titles and URLs at each step.

Starting URL: https://www.youtube.com/

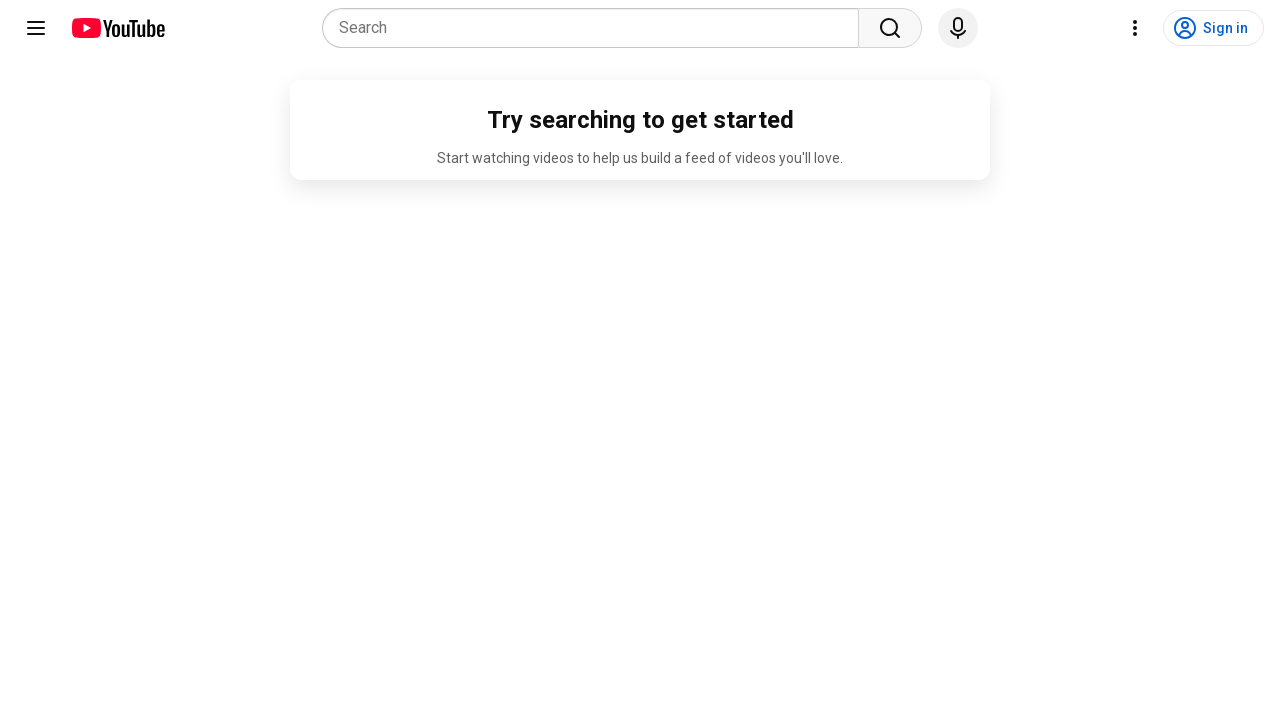

YouTube page loaded - domcontentloaded state reached
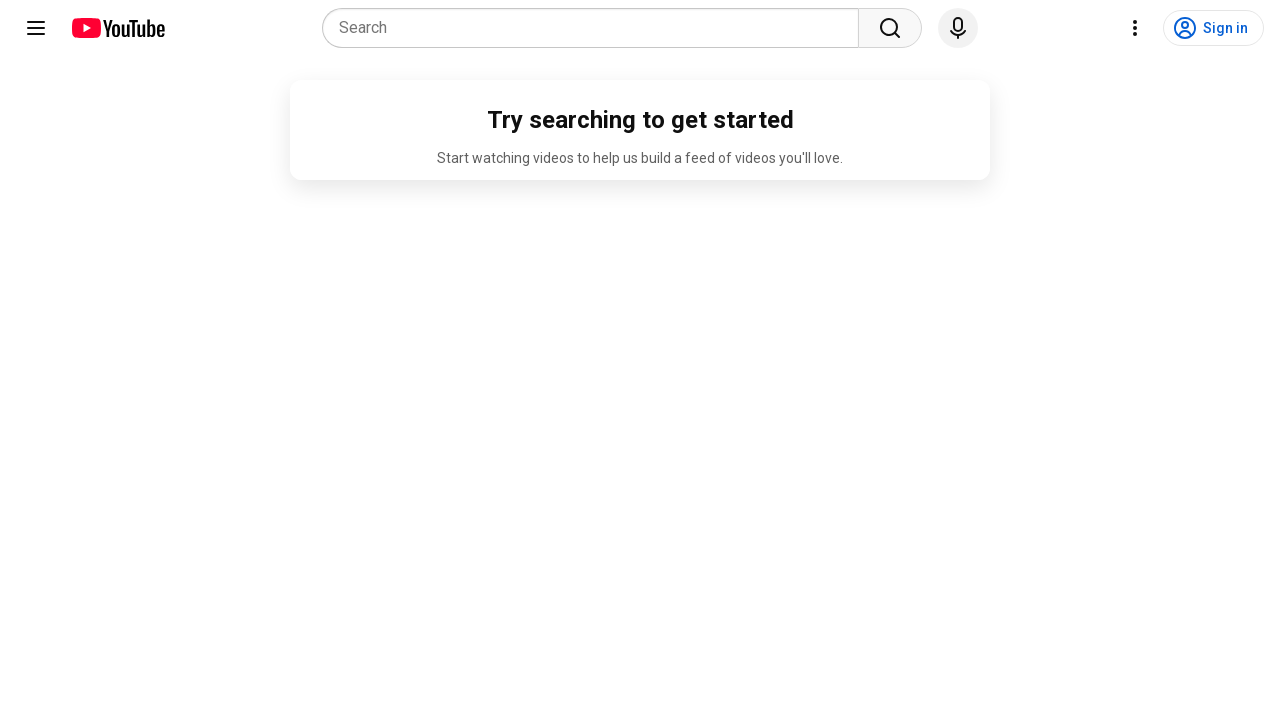

Navigated to testotomasyonu.com
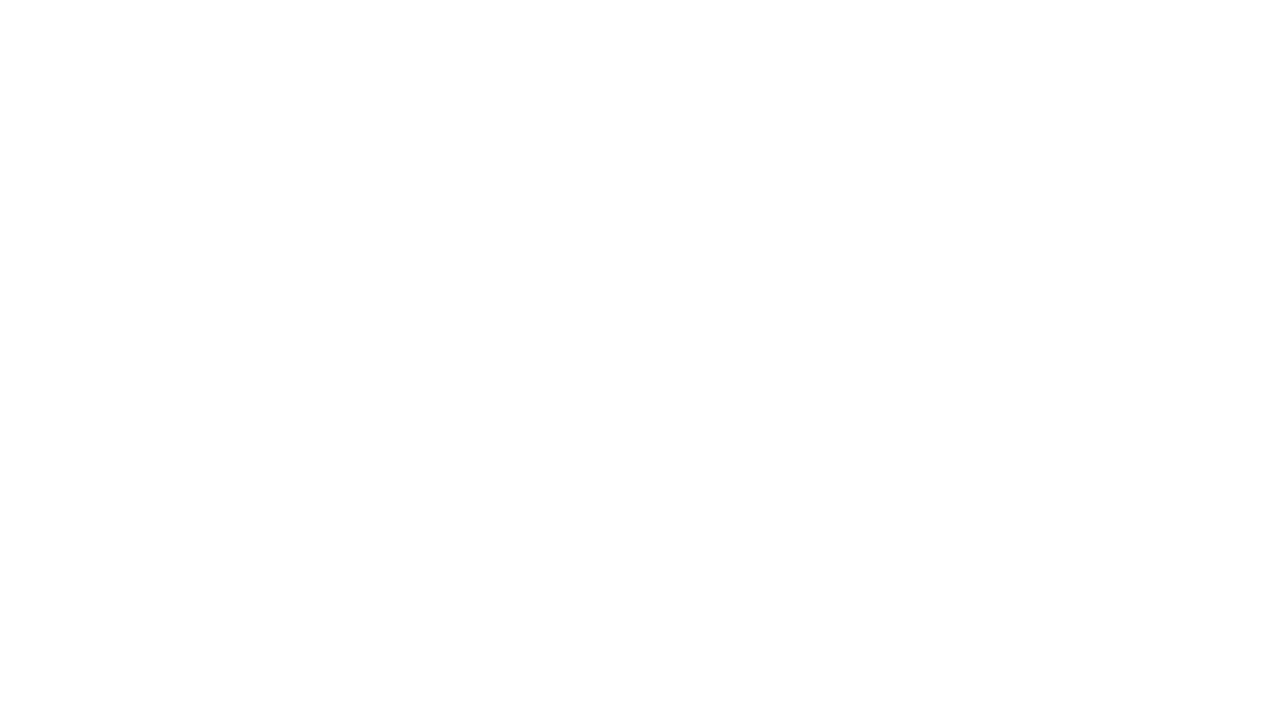

Navigated back to YouTube
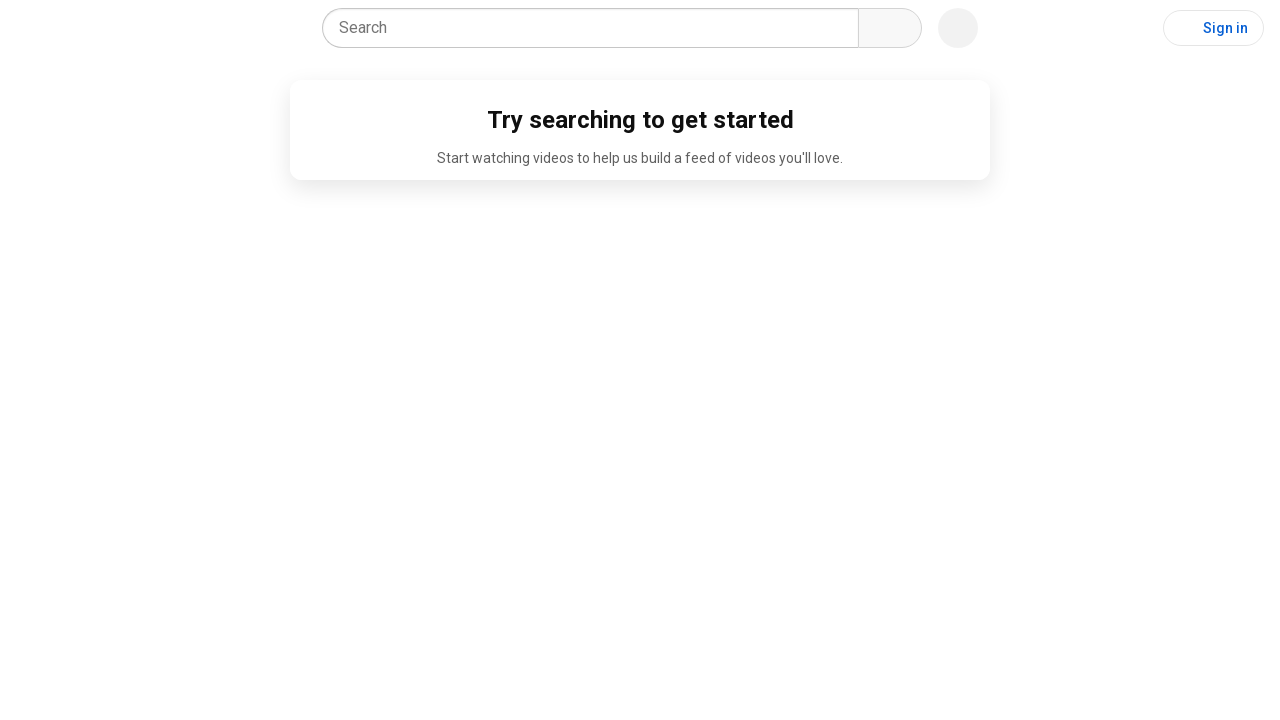

Refreshed the YouTube page
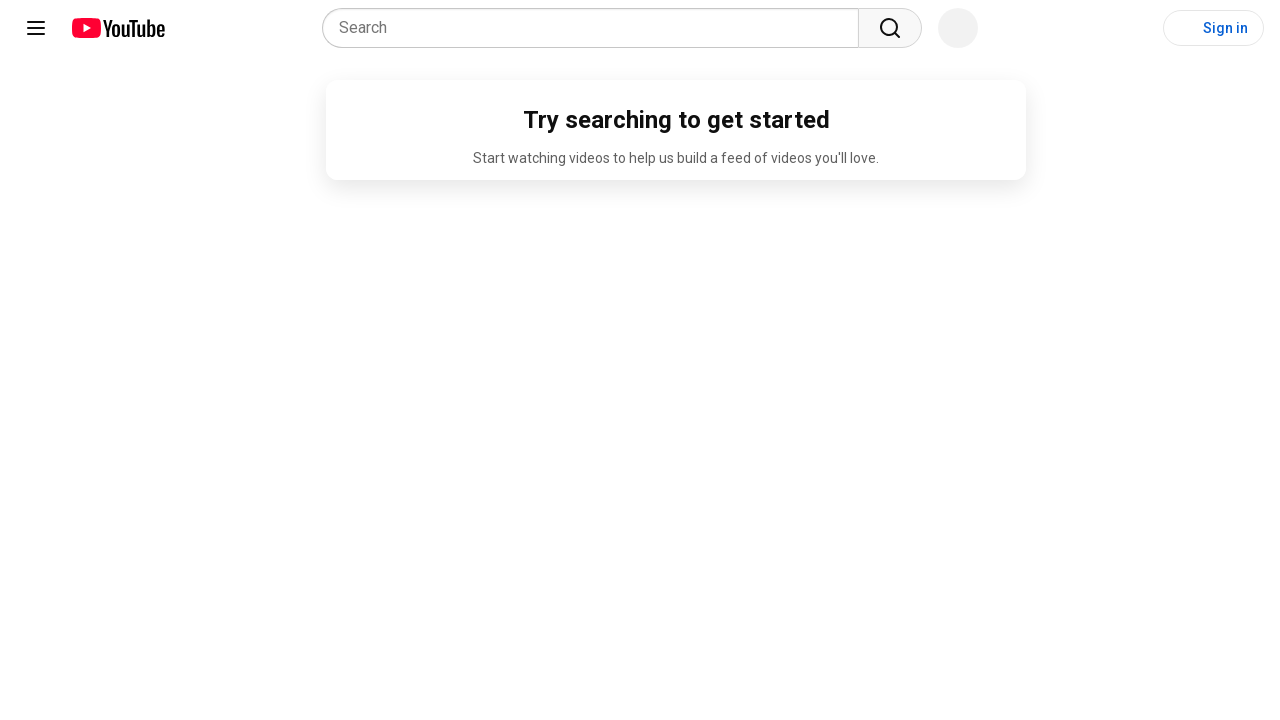

Navigated forward to testotomasyonu.com
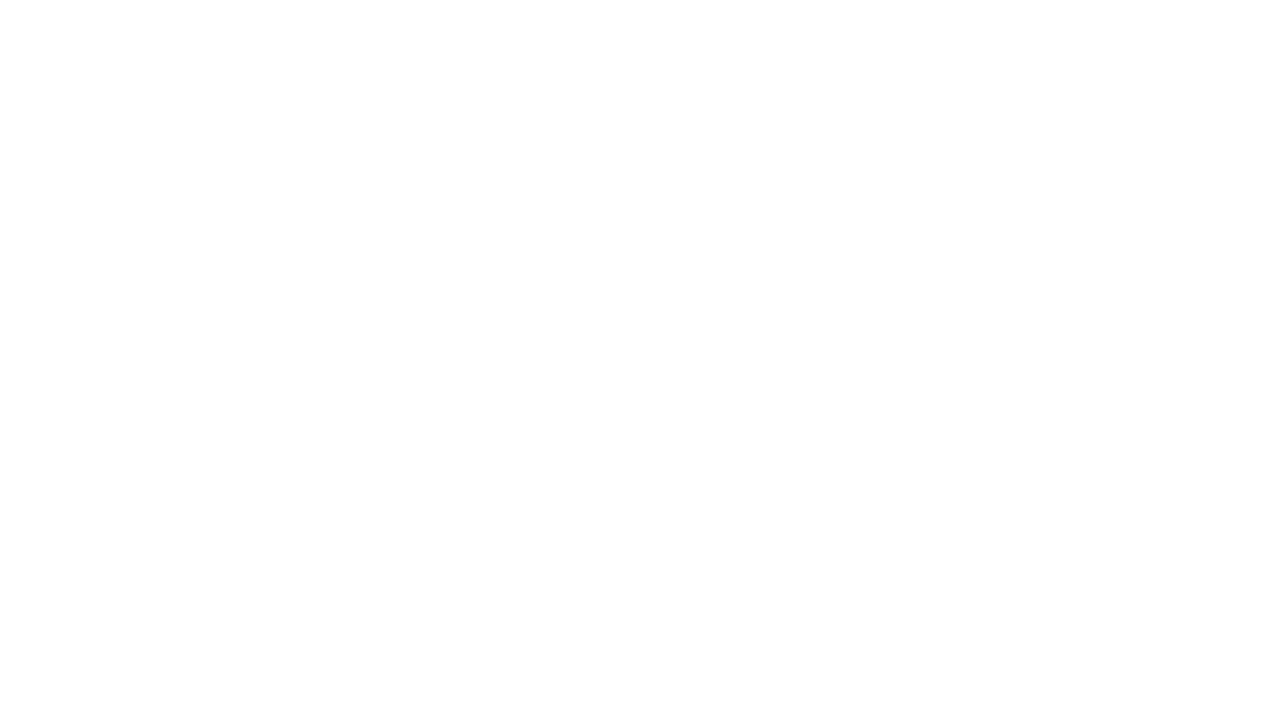

testotomasyonu.com page loaded - domcontentloaded state reached
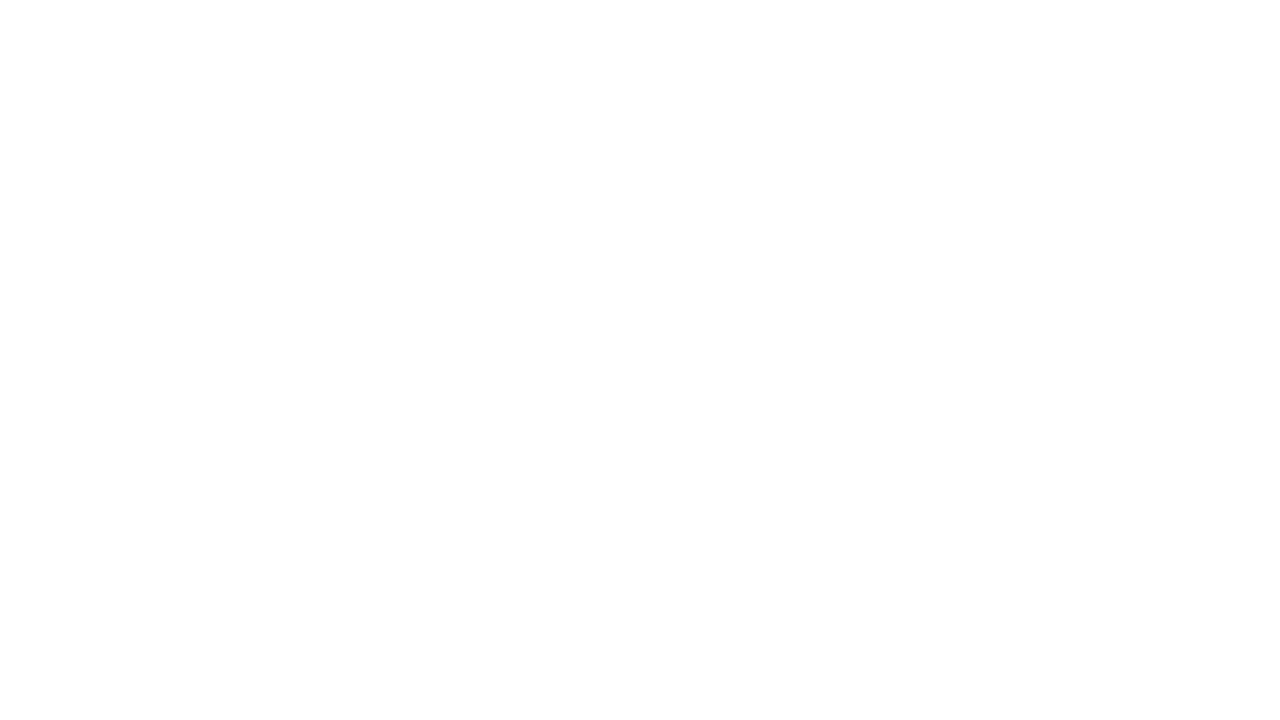

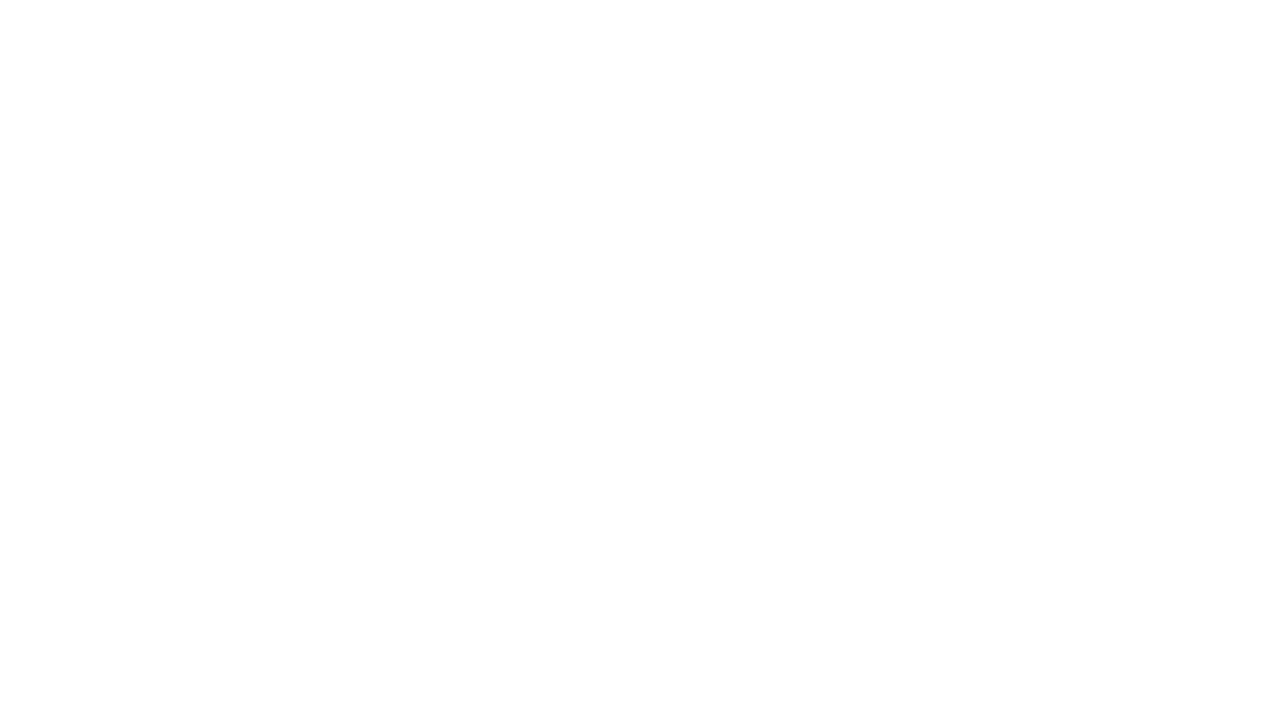